Tests keyboard accessibility features on a Mozilla demo page by clicking a button and filling in a form input field

Starting URL: https://mdn.github.io/learning-area/tools-testing/cross-browser-testing/accessibility/native-keyboard-accessibility.html

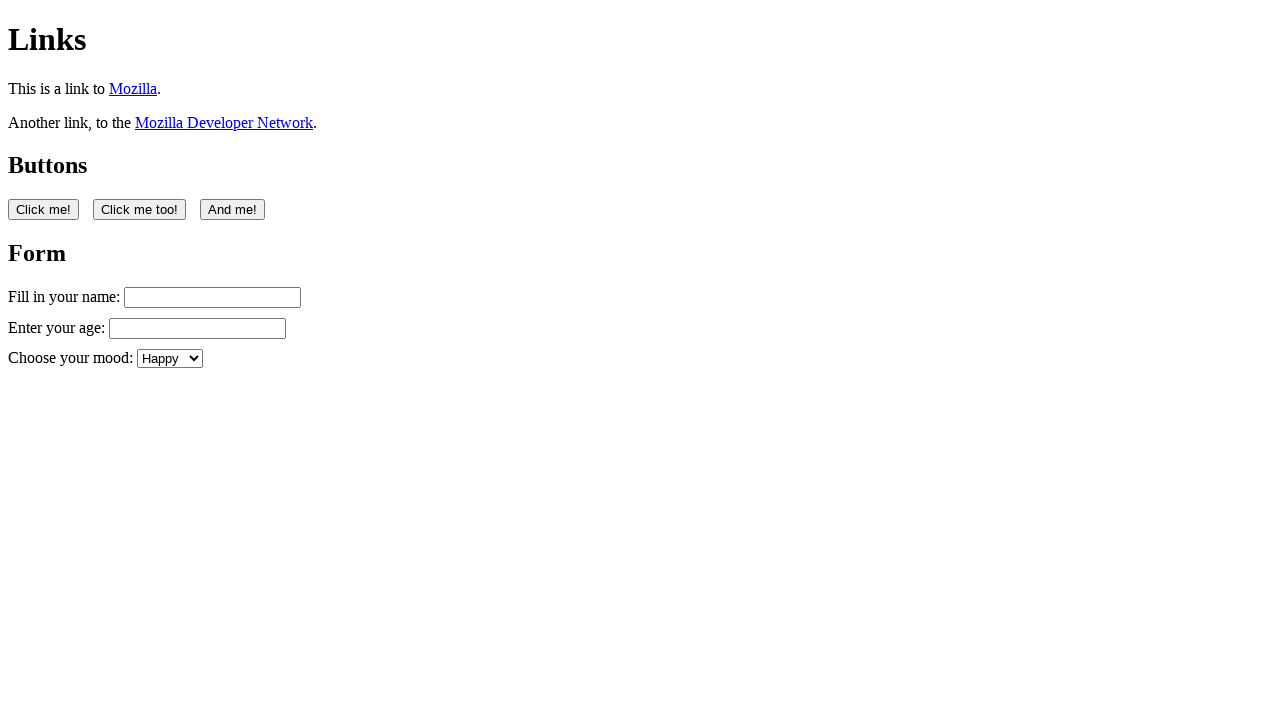

Navigated to Mozilla accessibility demo page
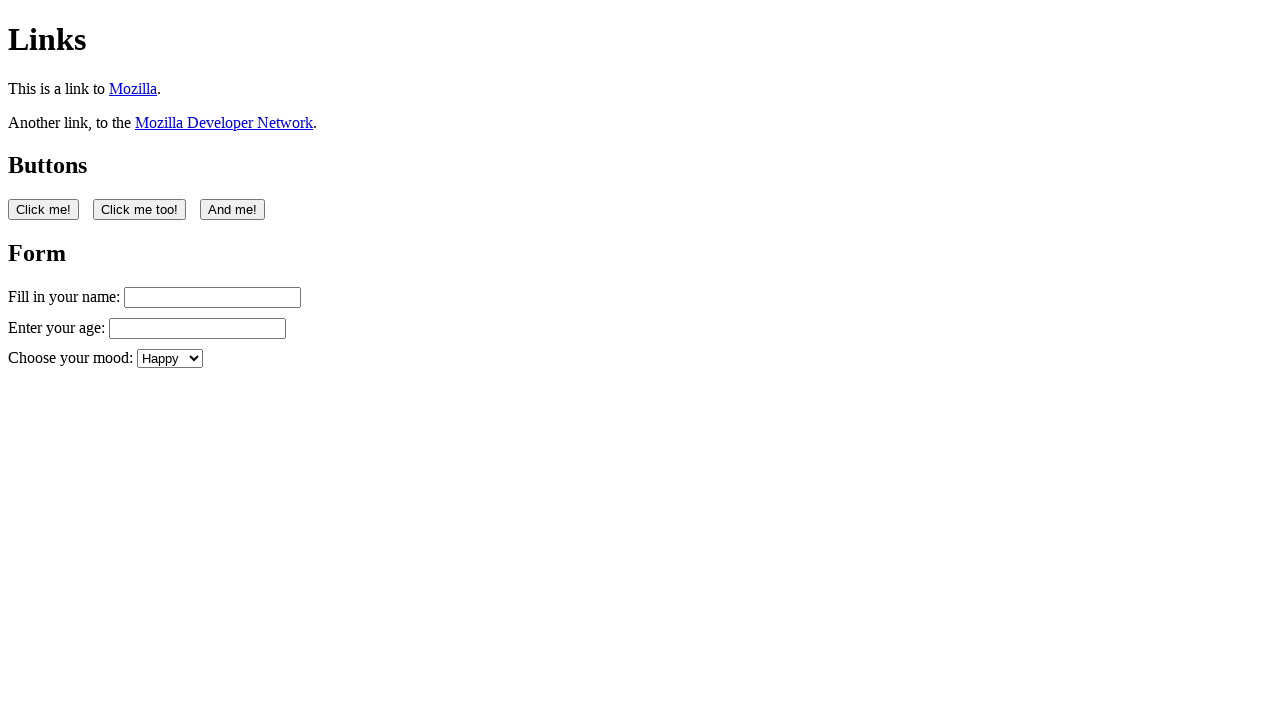

Clicked the first button on the page at (44, 209) on button:nth-of-type(1)
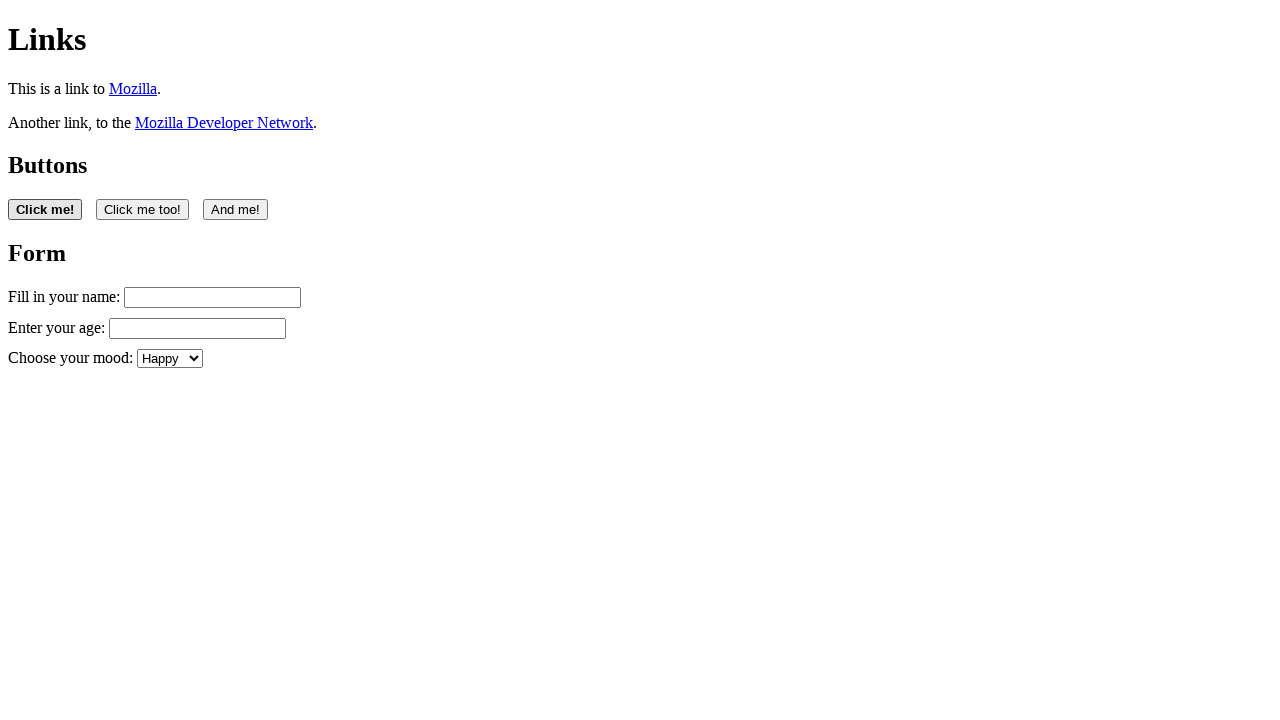

Waited 2 seconds
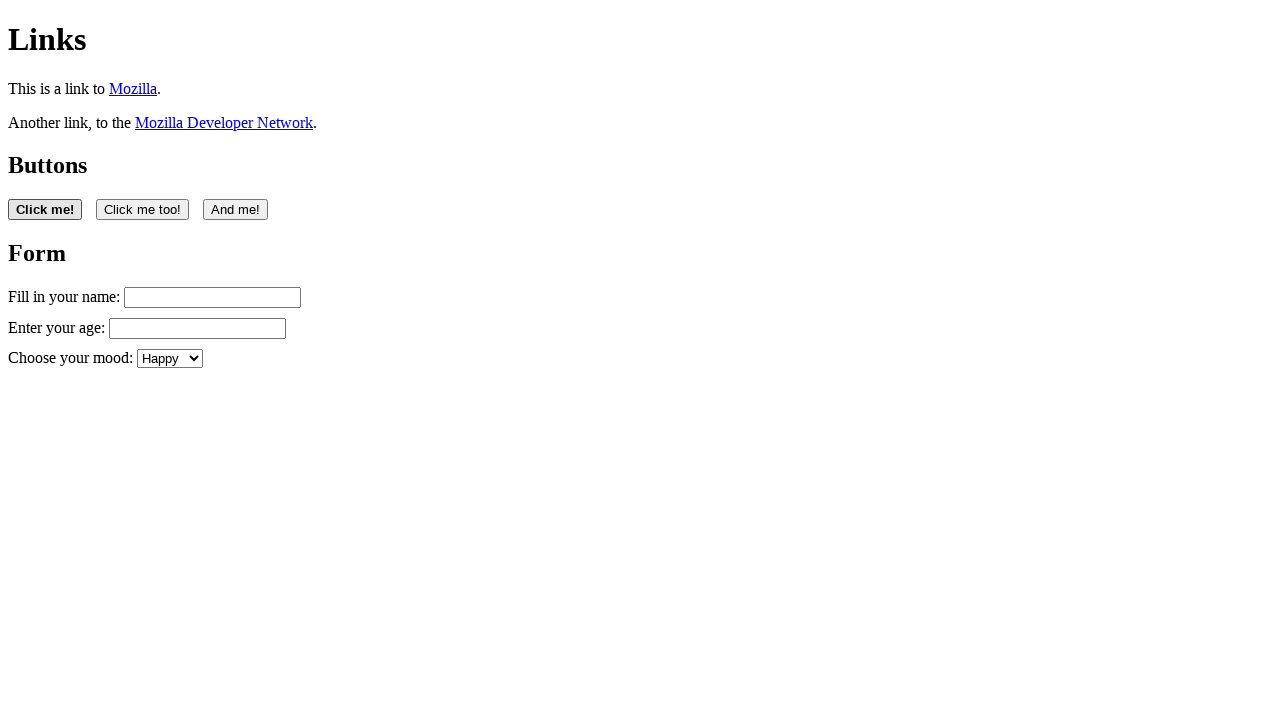

Filled the name input field with 'Filling in my form' on #name
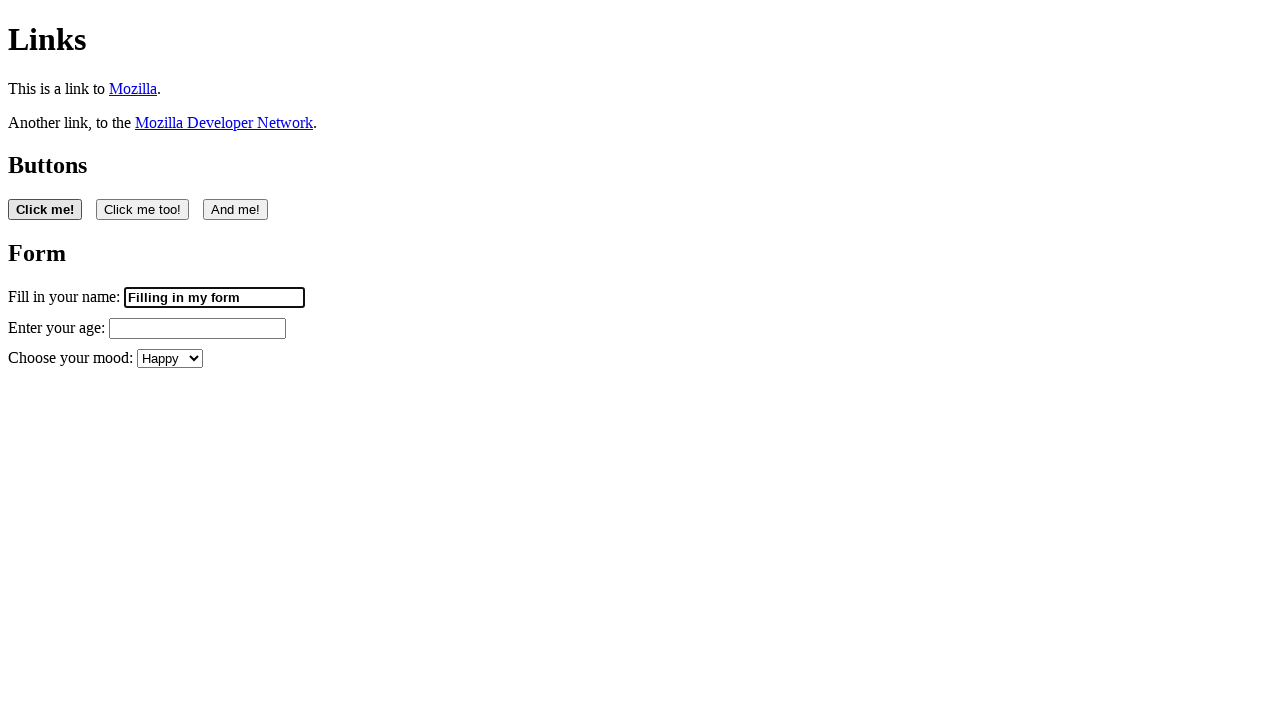

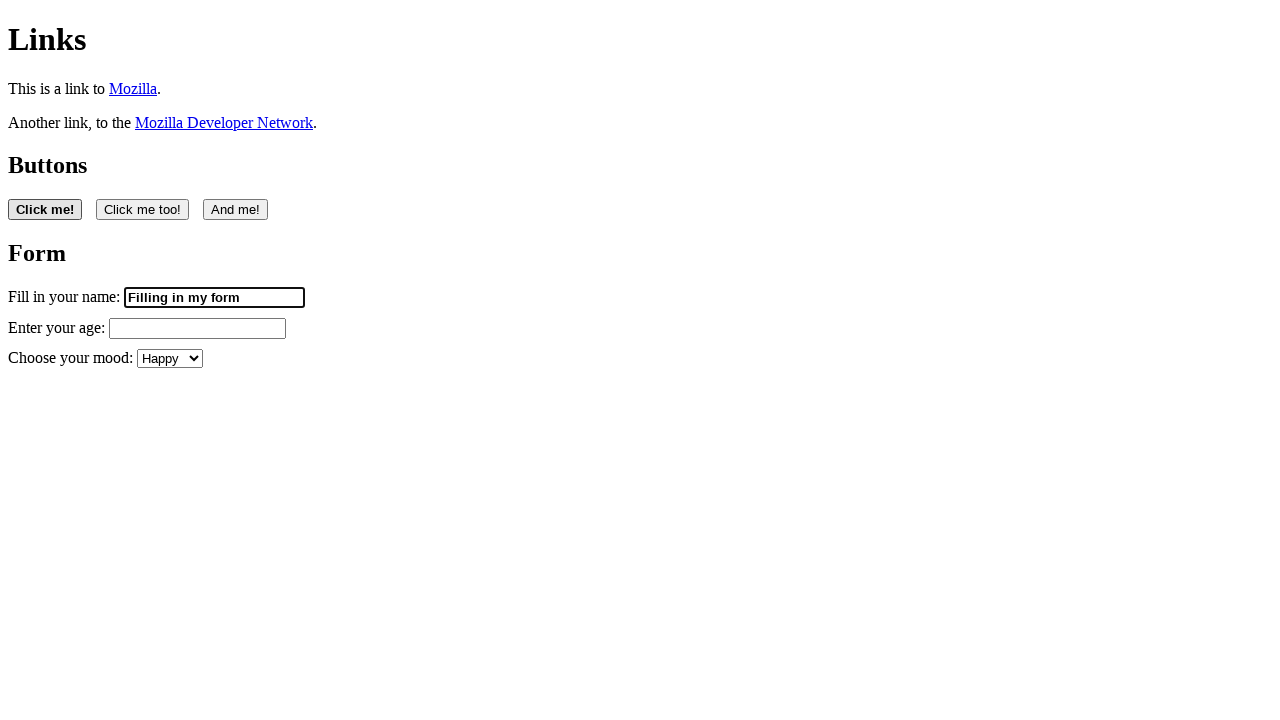